Tests the text box form by filling in name, email, current address, and permanent address fields, submitting the form, and verifying the submitted values are displayed correctly.

Starting URL: https://demoqa.com/text-box

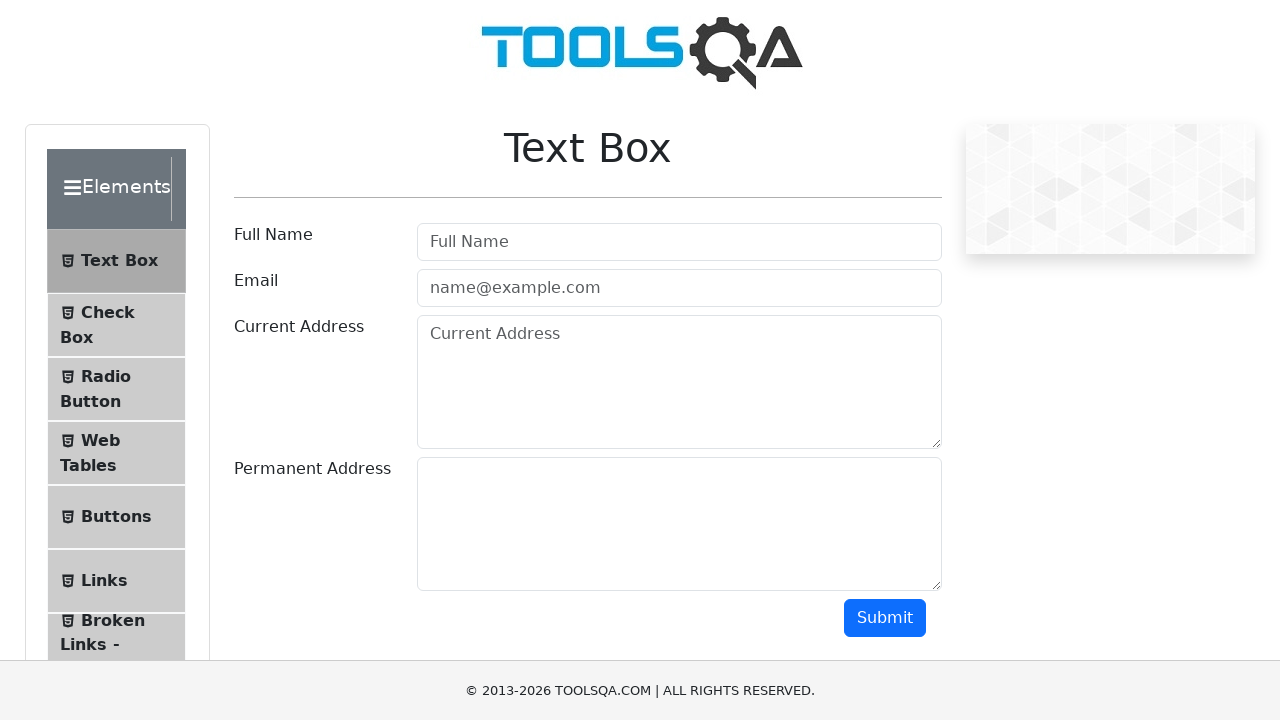

Filled name field with 'John Doe' on #userName
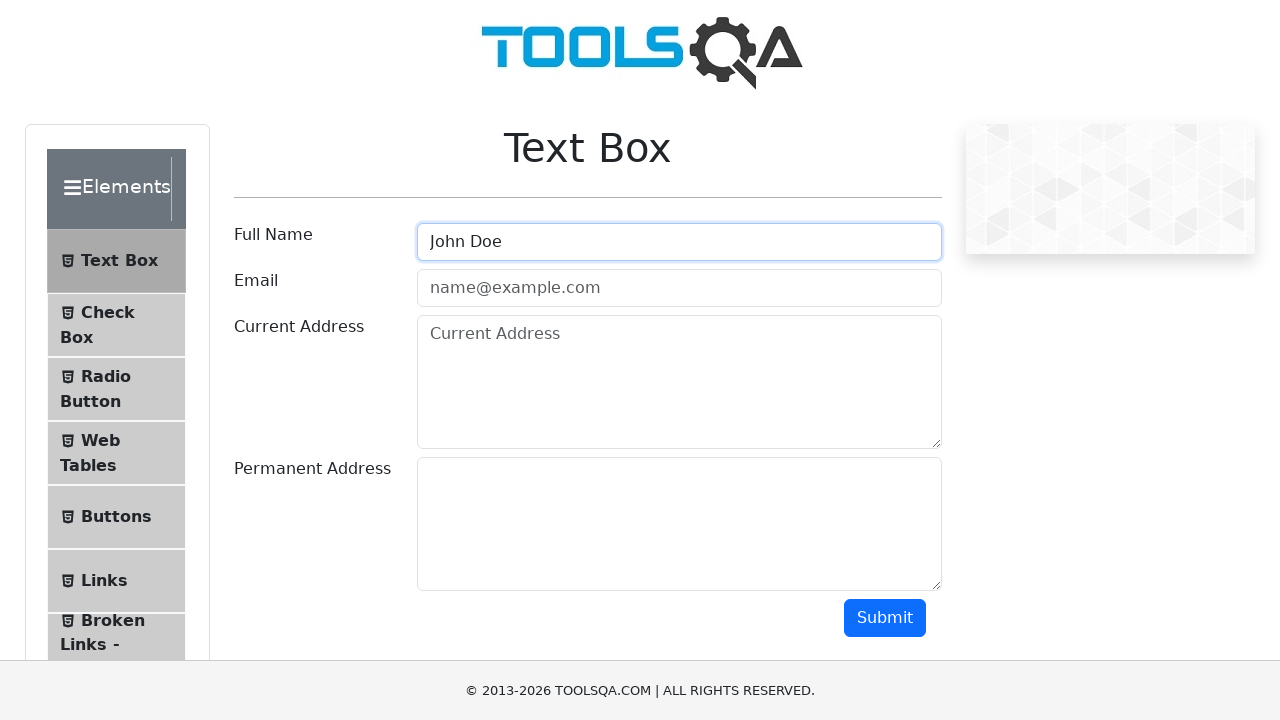

Filled email field with 'jdoe@gmail.com' on #userEmail
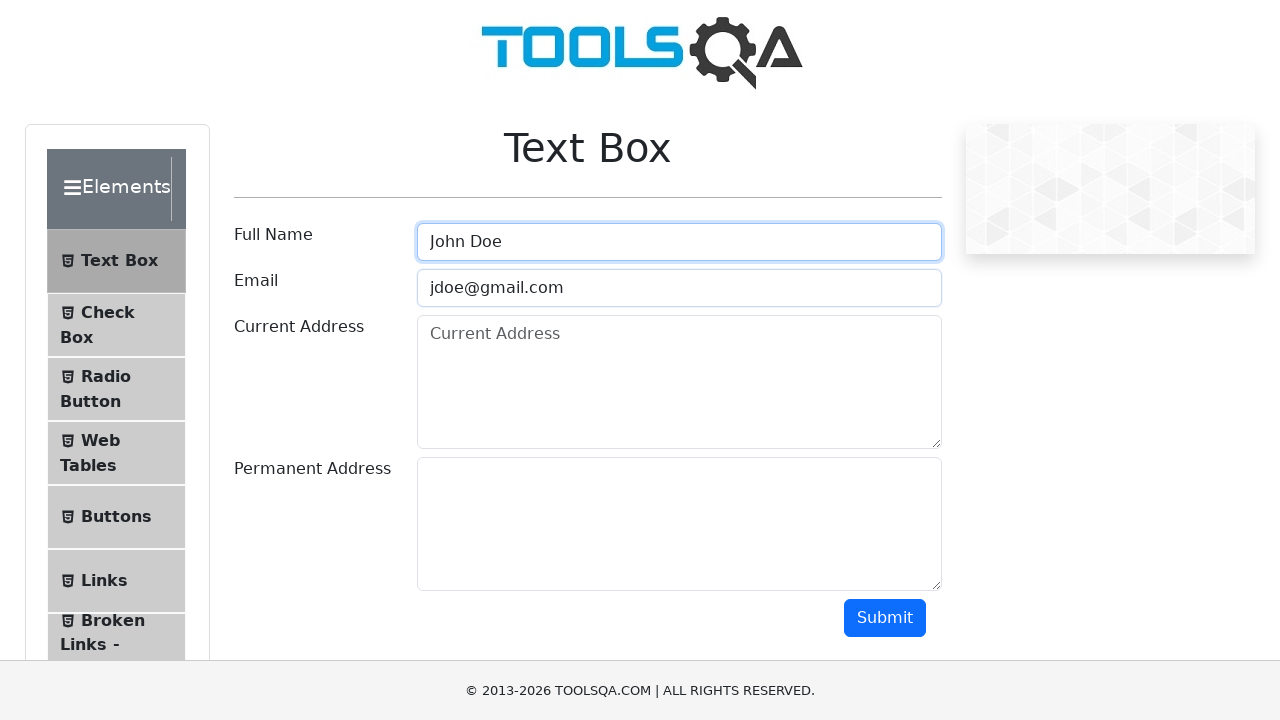

Filled current address field with 'Some St, 1' on #currentAddress
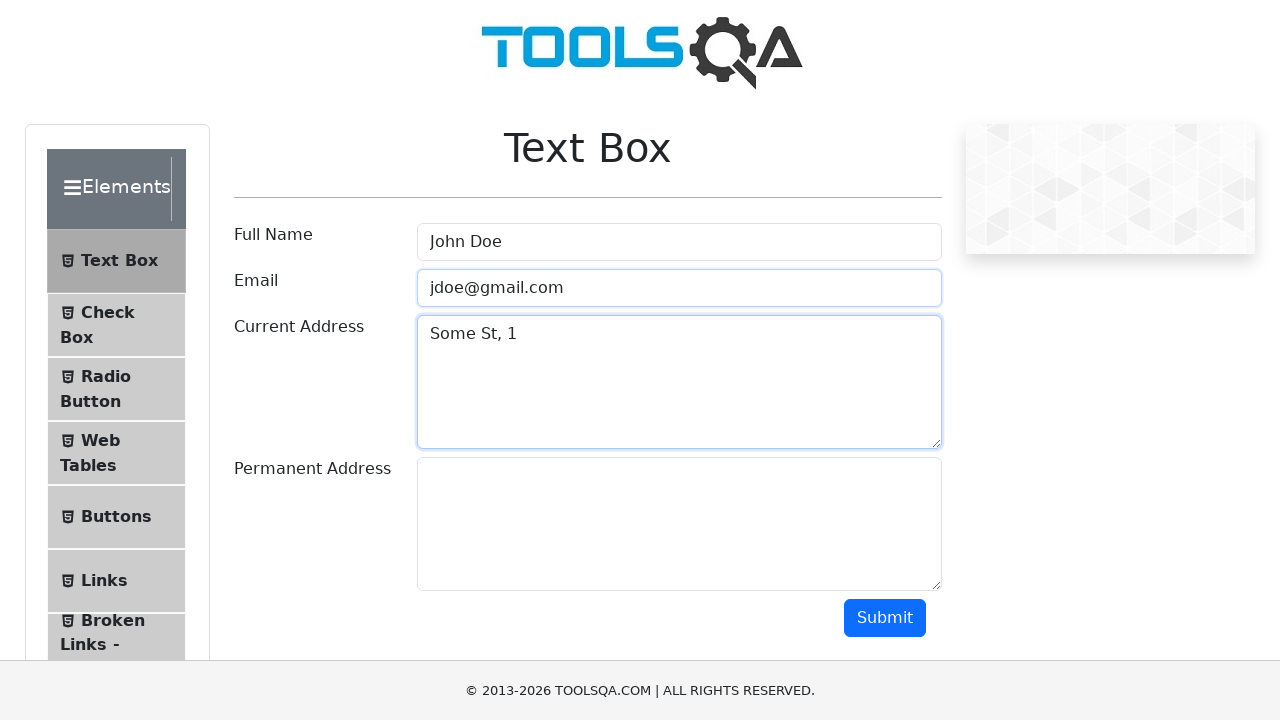

Filled permanent address field with 'Another St, 2' on #permanentAddress
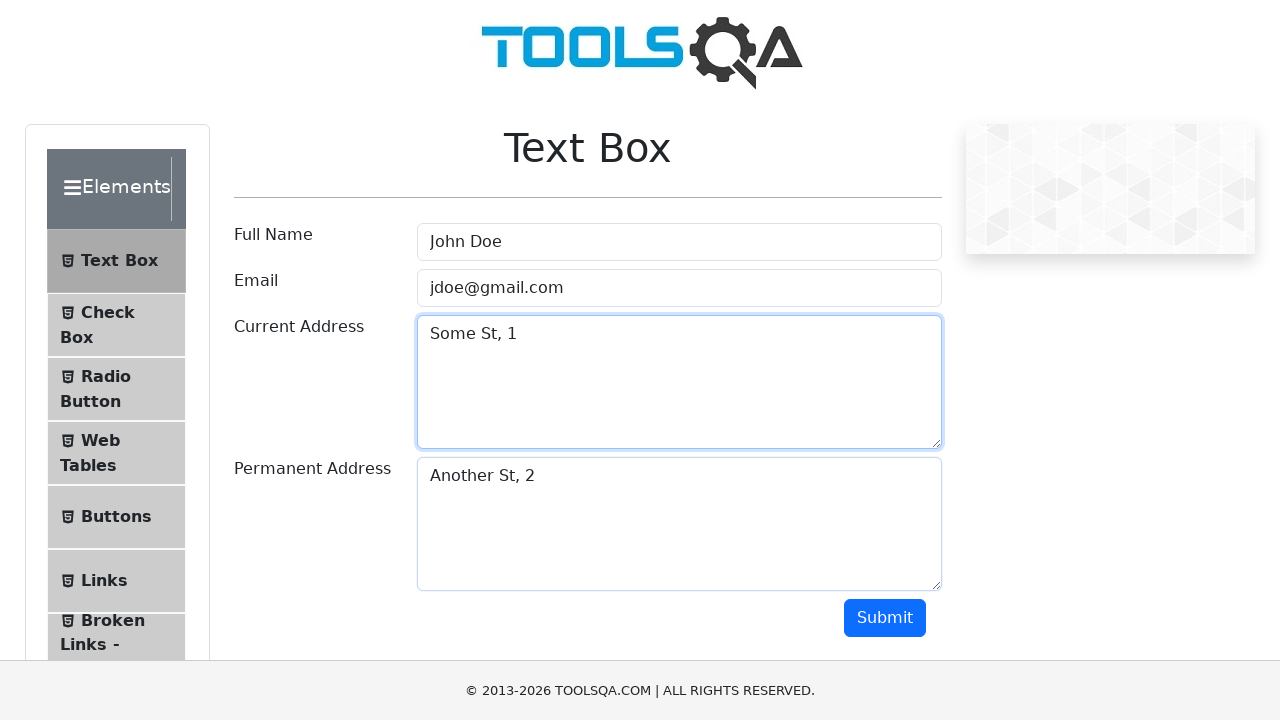

Clicked submit button to submit the form at (885, 618) on #submit
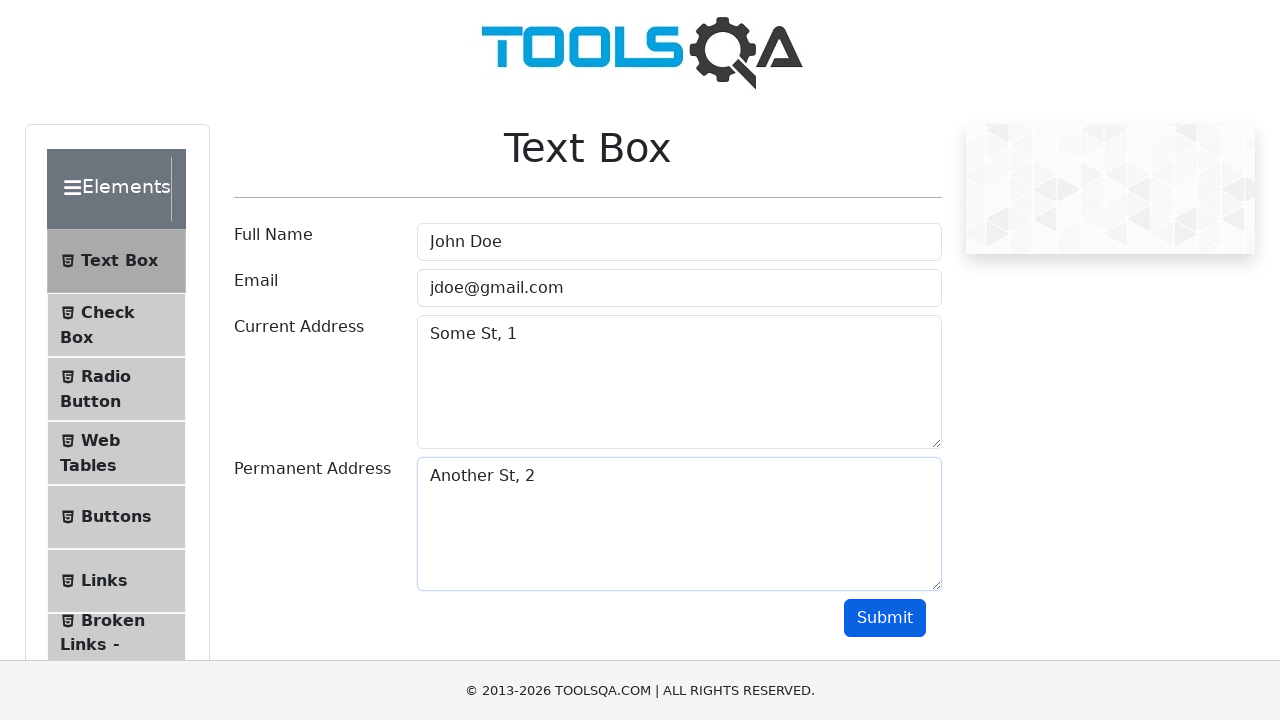

Waited for name field to appear in submission results
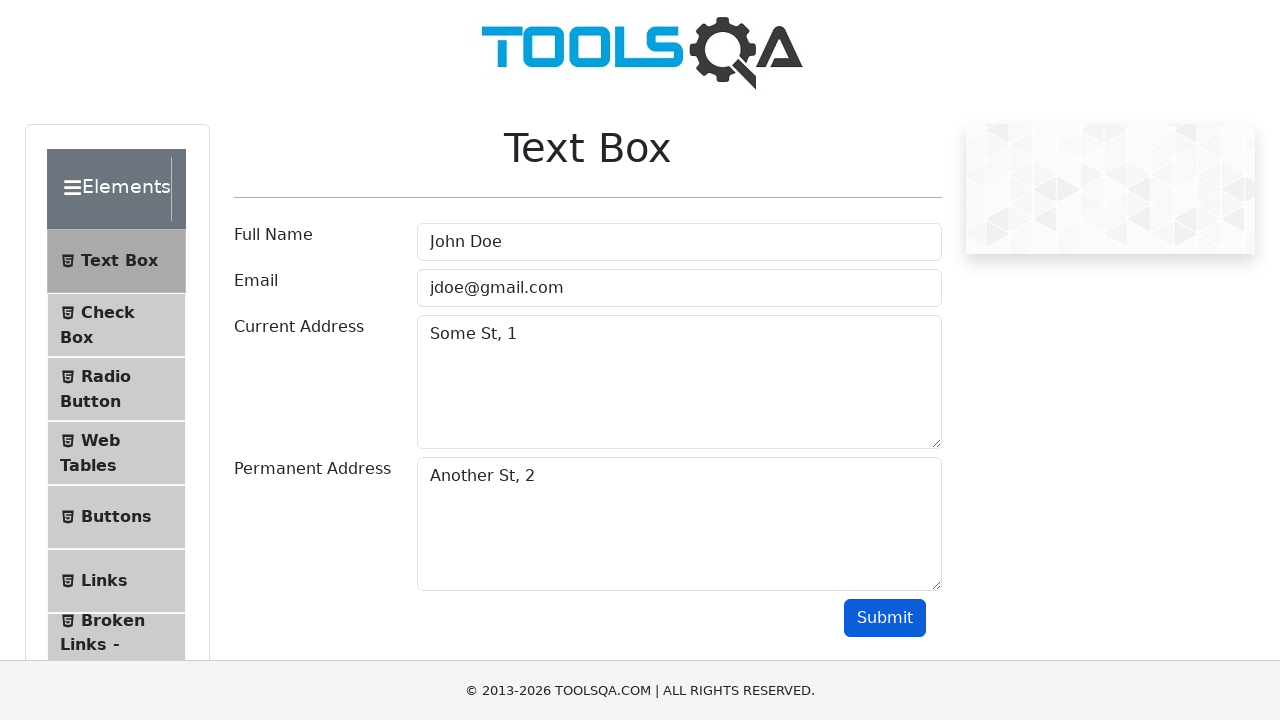

Verified name 'John Doe' is displayed in submission results
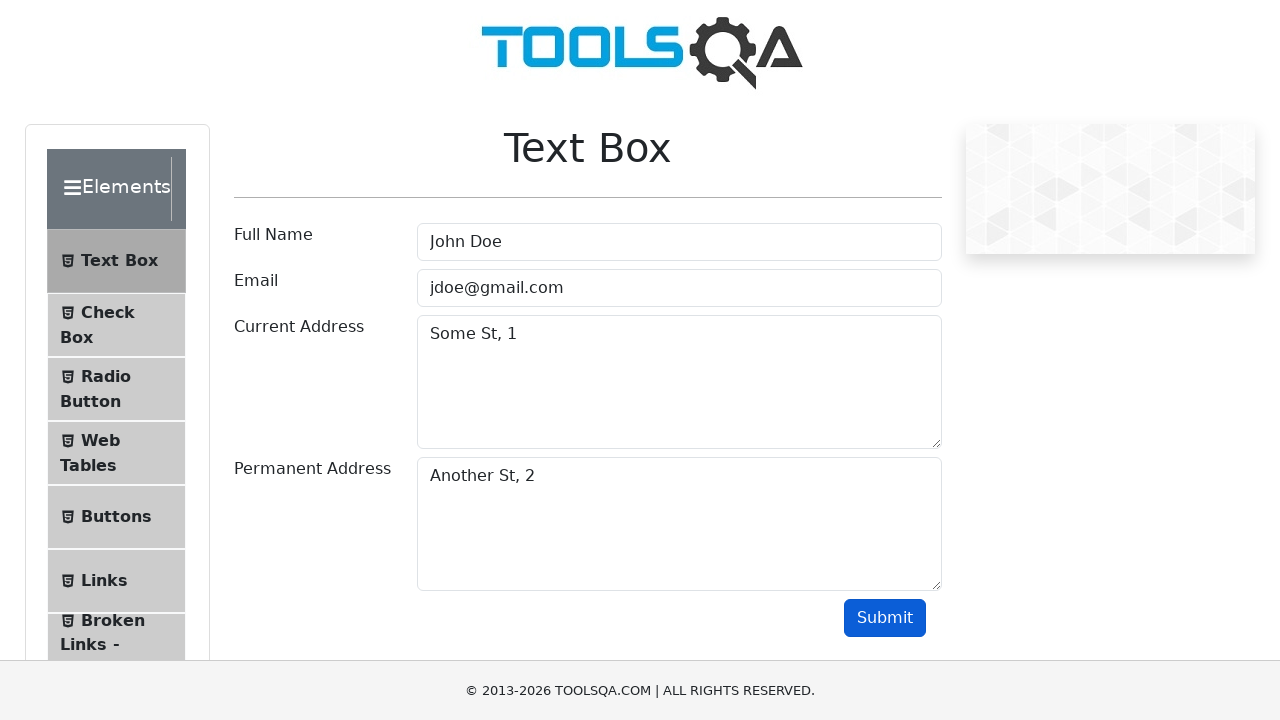

Verified email 'jdoe@gmail.com' is displayed in submission results
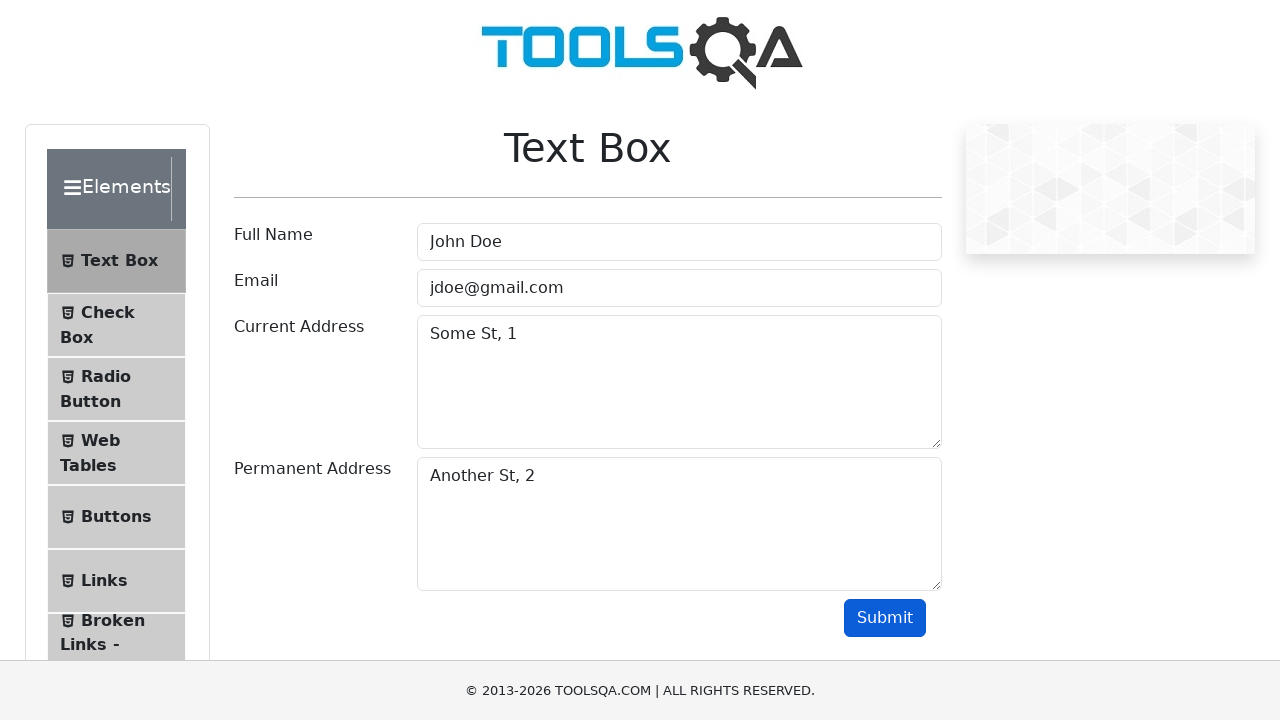

Verified current address 'Some St, 1' is displayed in submission results
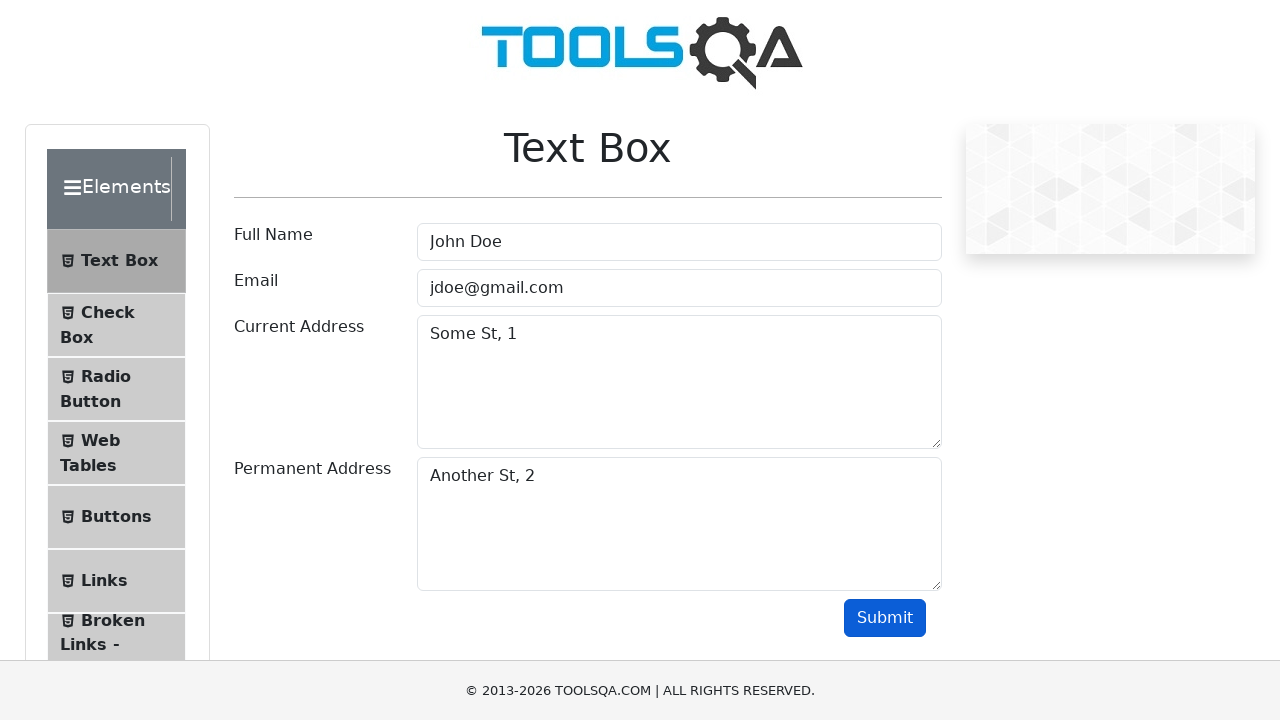

Verified permanent address 'Another St, 2' is displayed in submission results
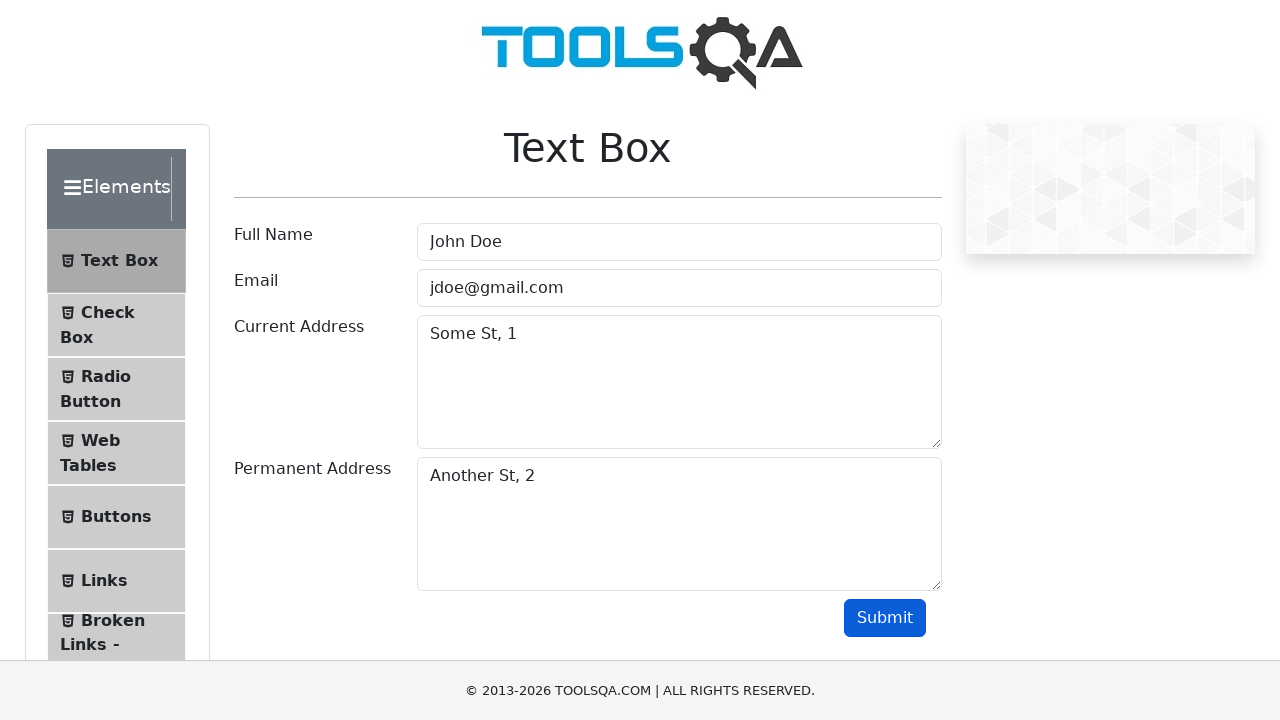

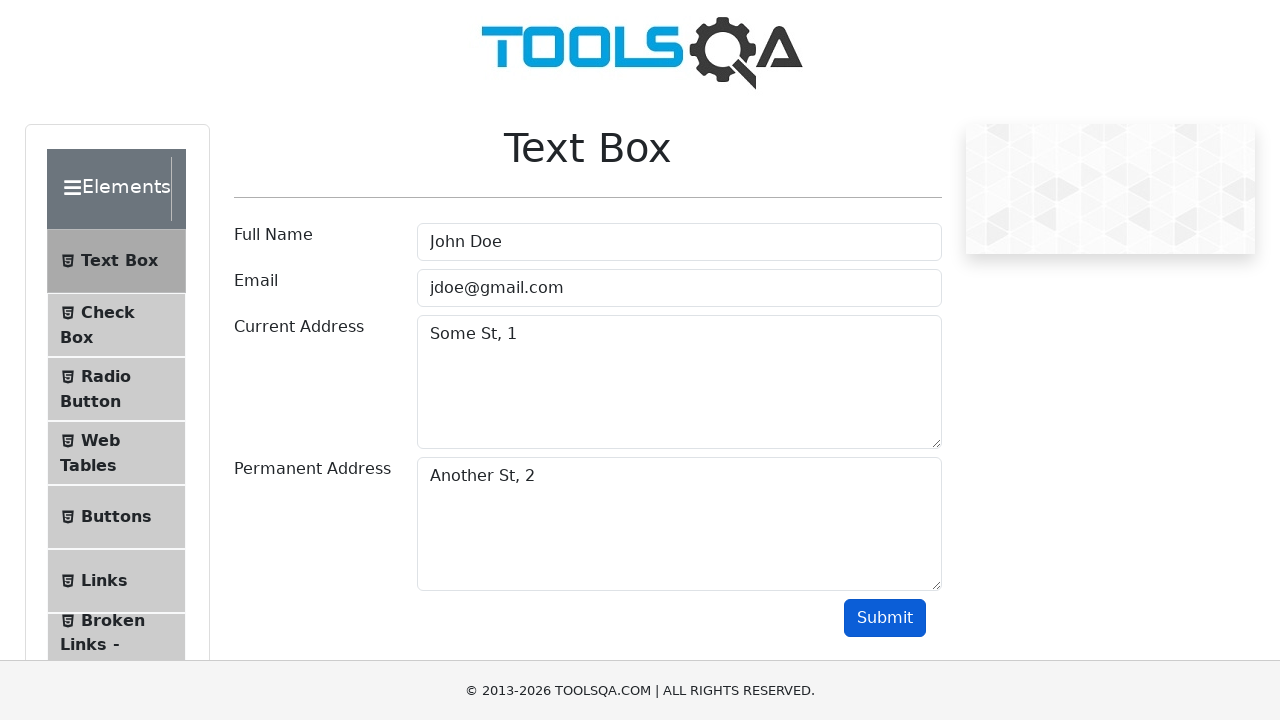